Navigates to Flipkart's homepage and maximizes the browser window. This is a basic browser launch verification test.

Starting URL: https://www.flipkart.com/

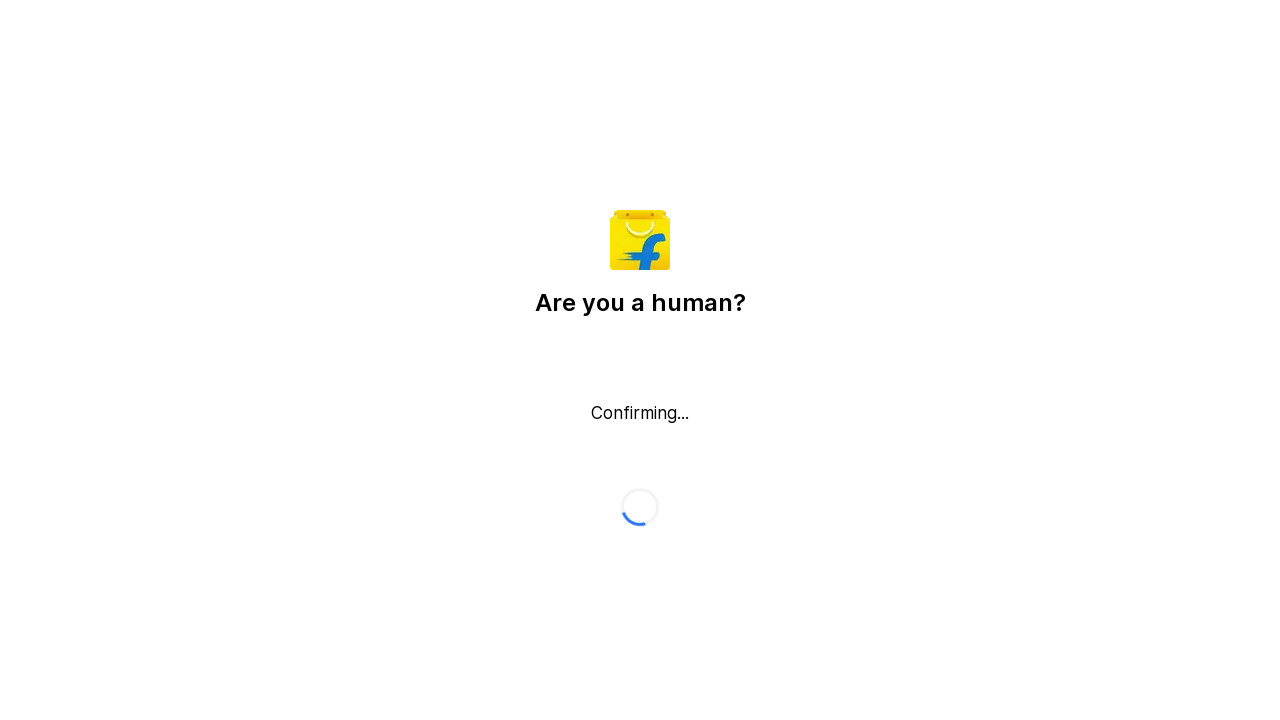

Set viewport to 1920x1080 to simulate browser window maximize
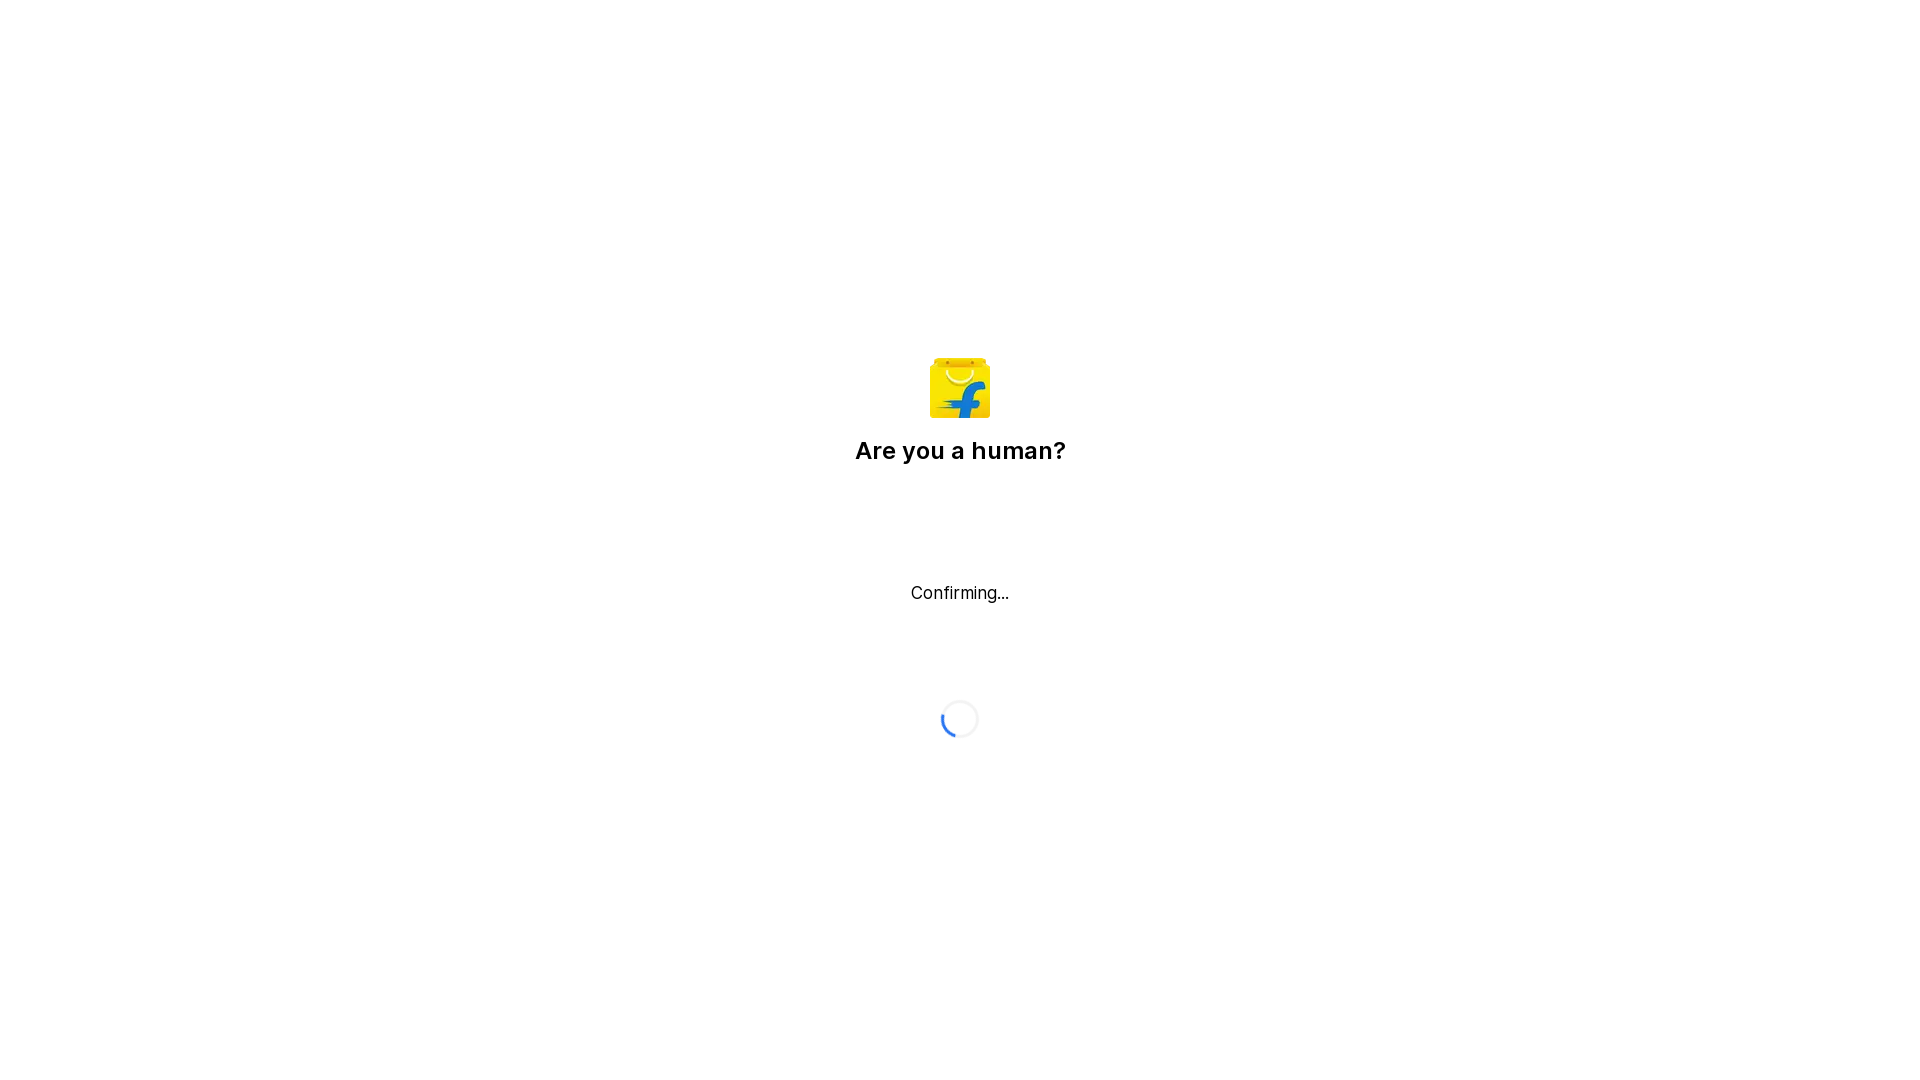

Flipkart homepage fully loaded (DOM content loaded)
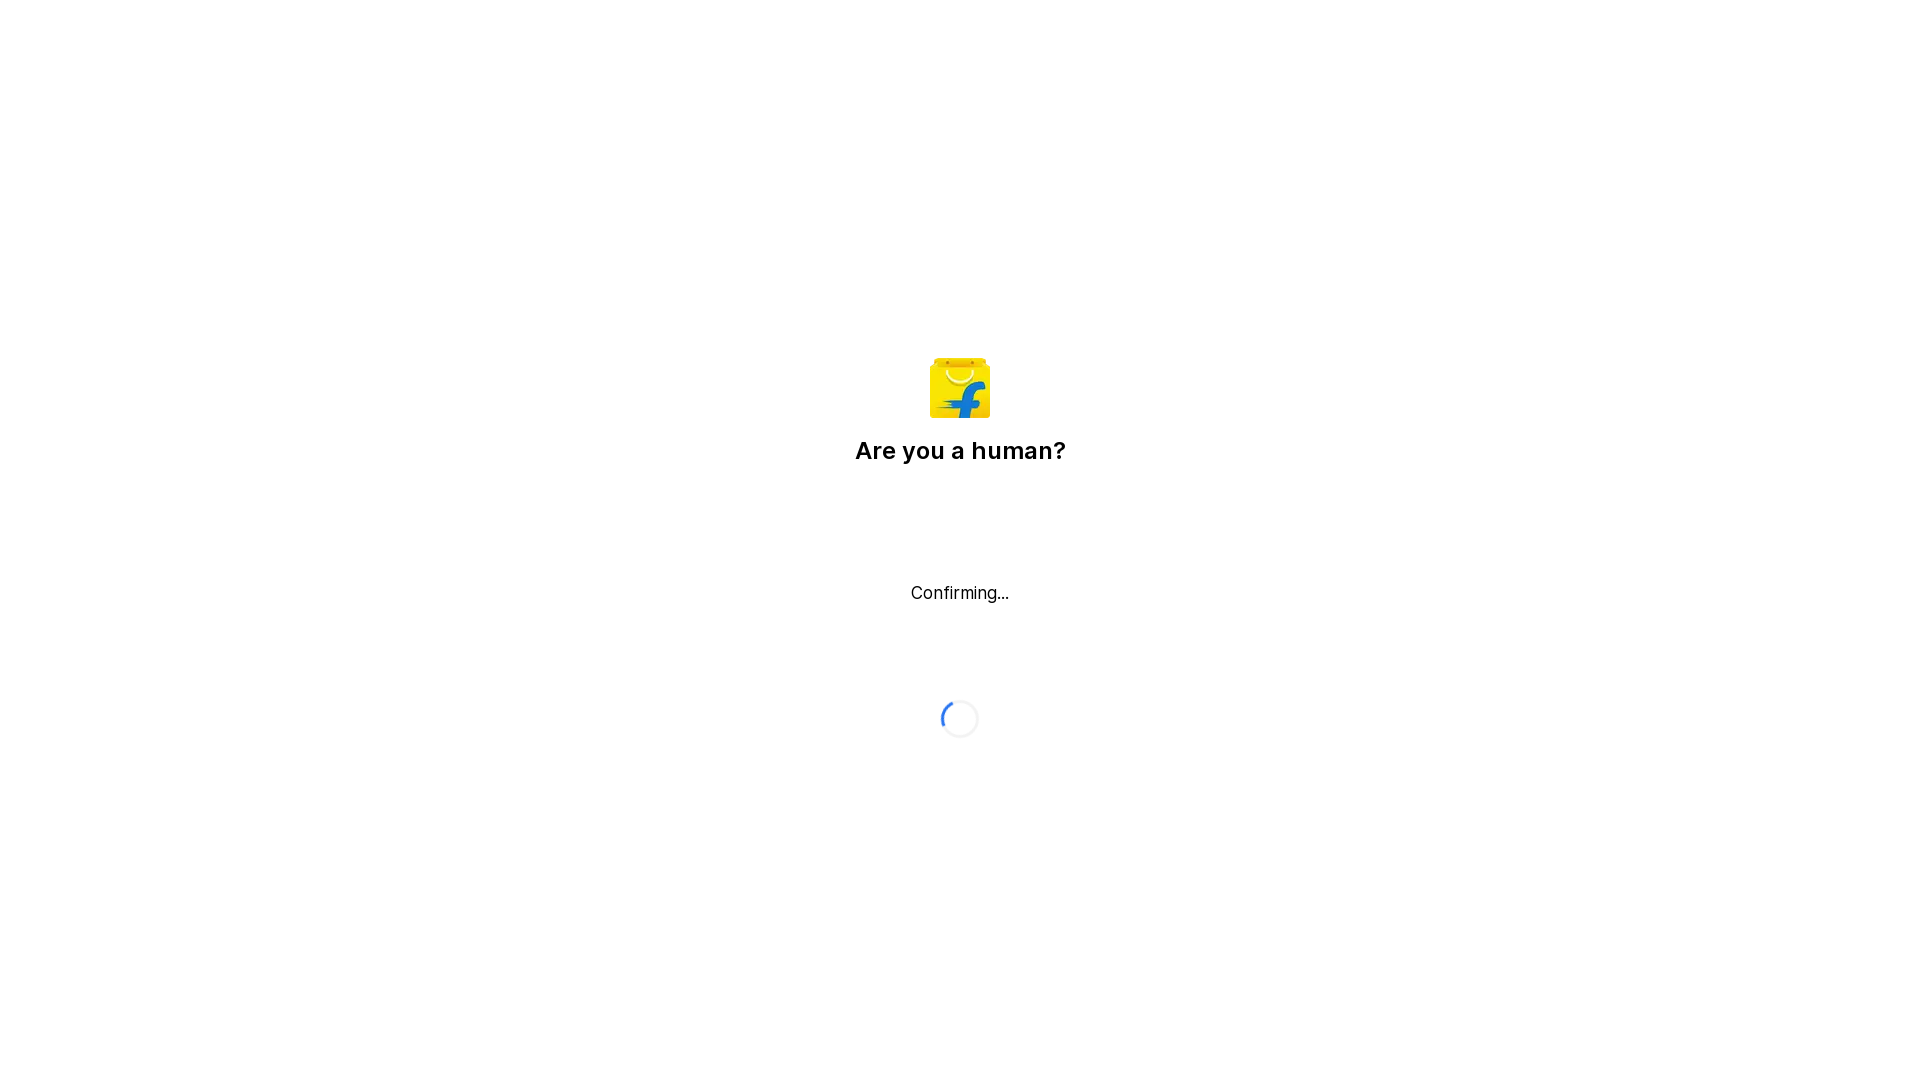

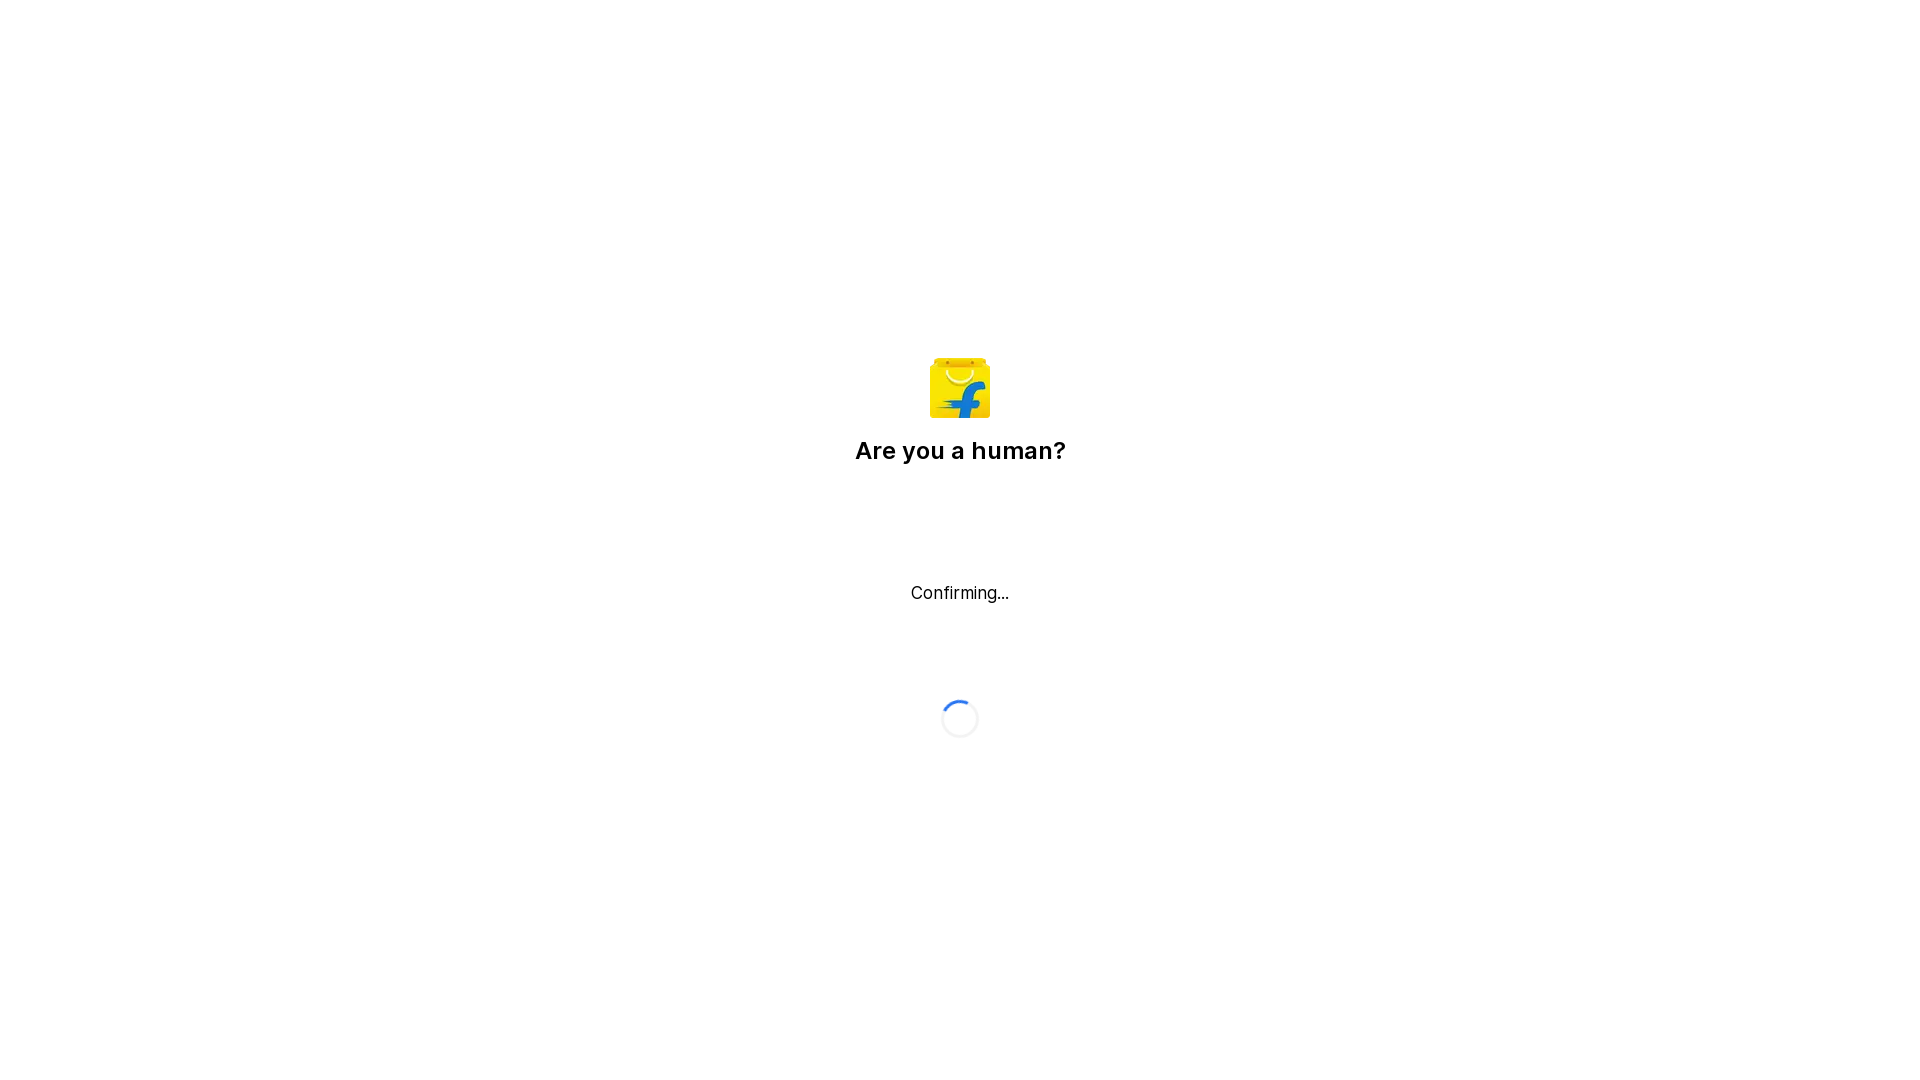